Tests keyboard navigation on Selenium documentation site by clicking the About button and then using Tab and Enter keys to navigate through elements

Starting URL: https://www.selenium.dev/

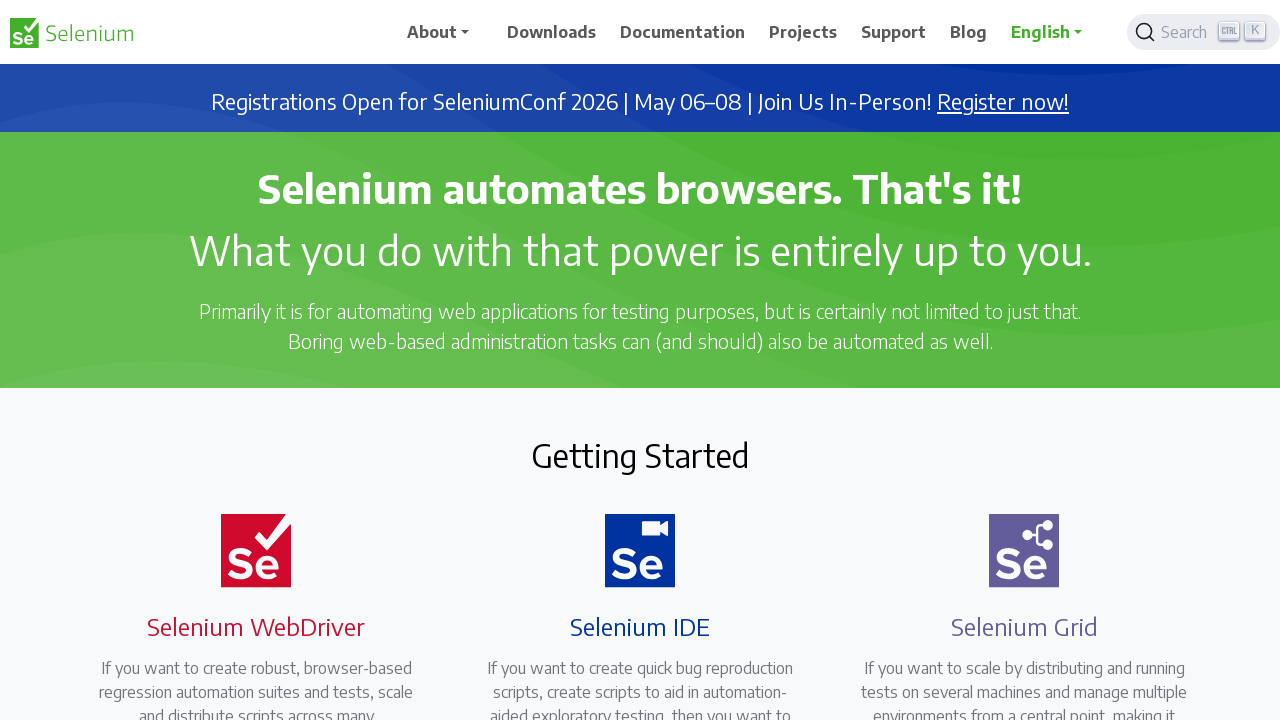

Clicked the About button (first dropdown button) at (445, 32) on (//a[@role='button'])[1]
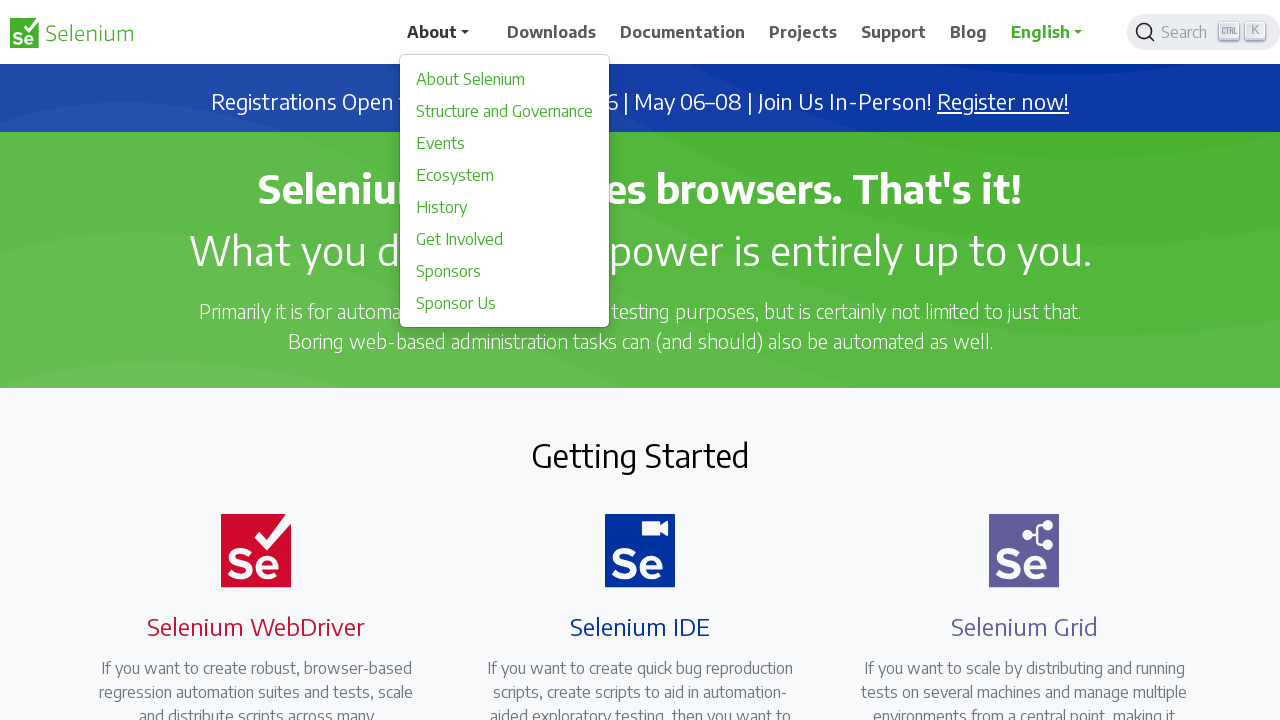

Waited for dropdown to open
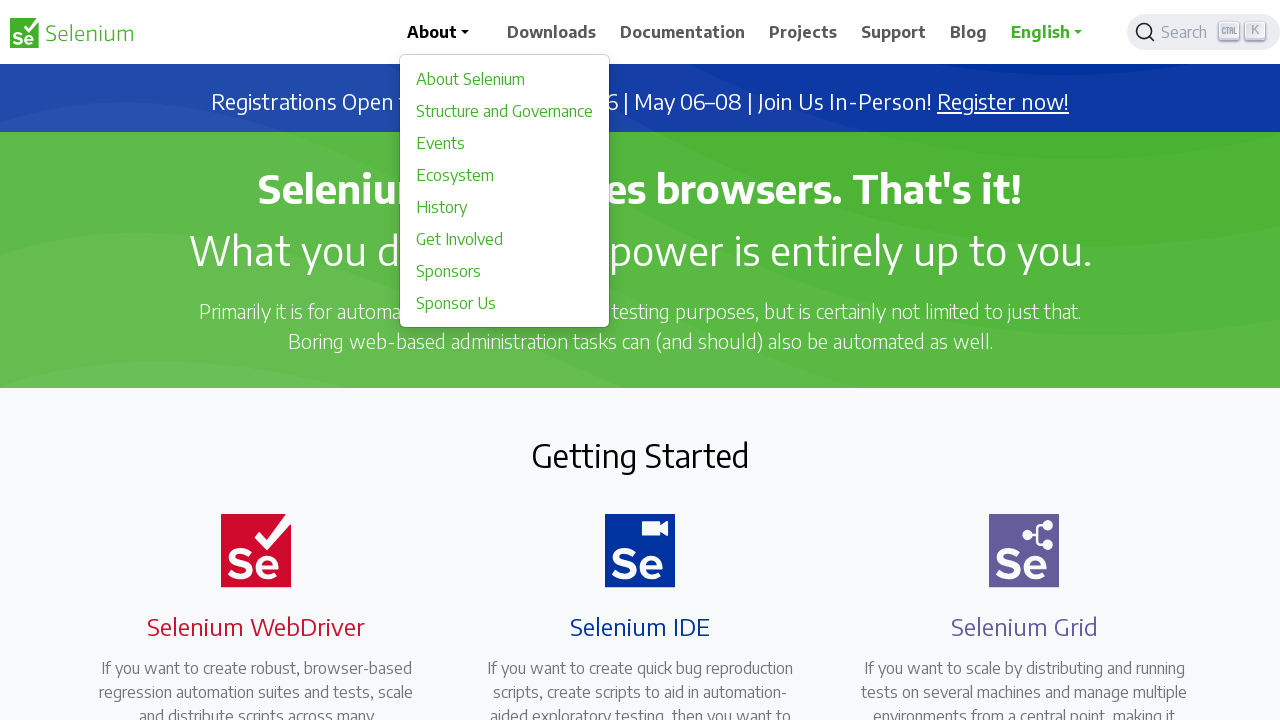

Pressed Tab key to navigate to next menu item
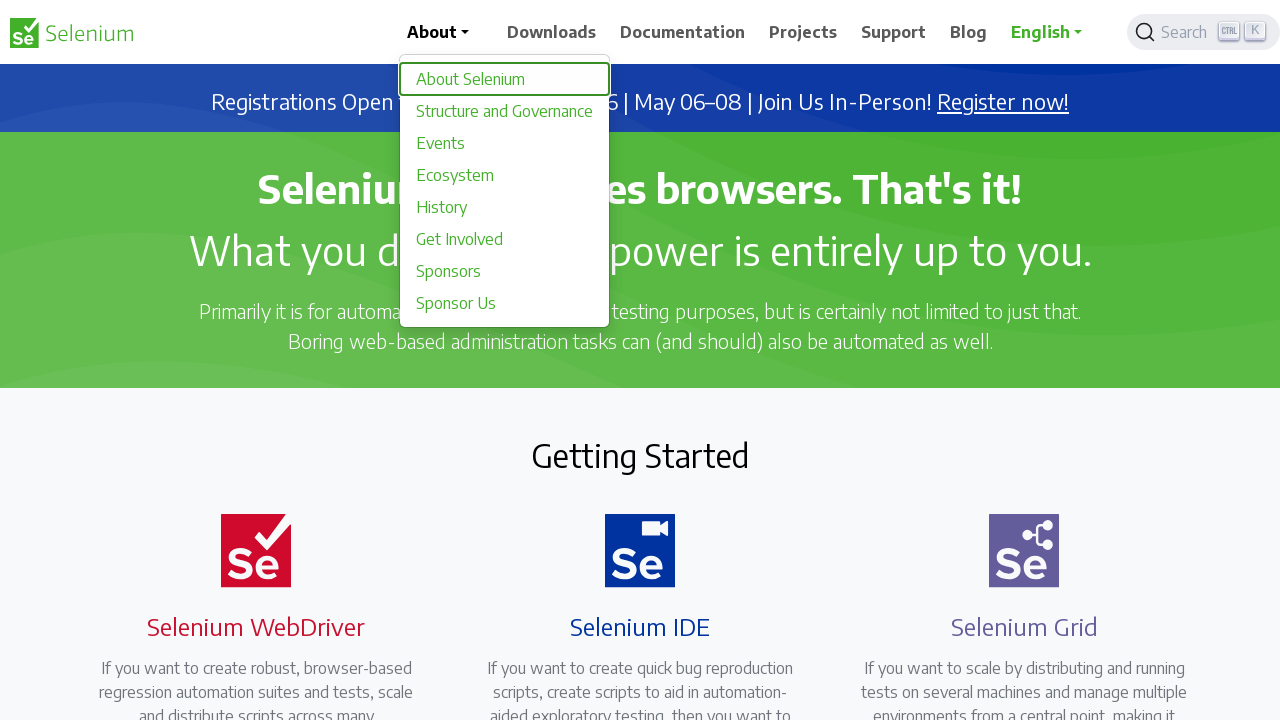

Waited after first Tab press
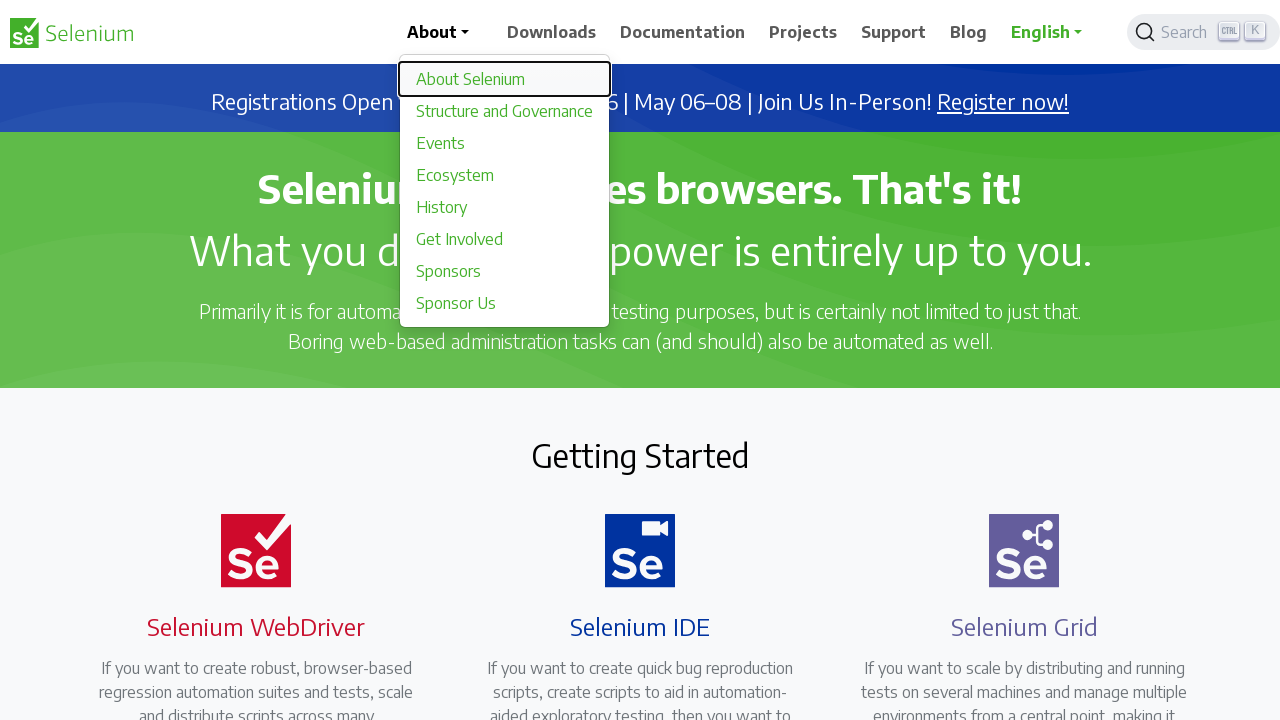

Pressed Tab key again to navigate to next menu item
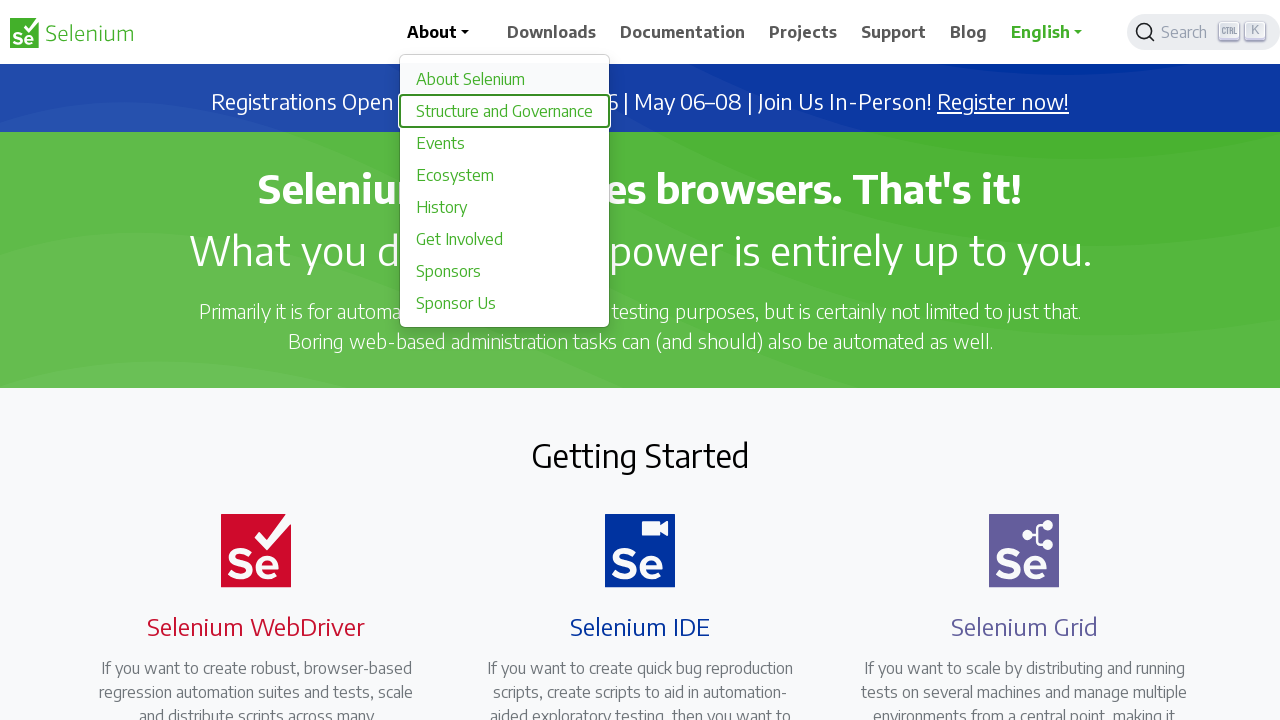

Waited after second Tab press
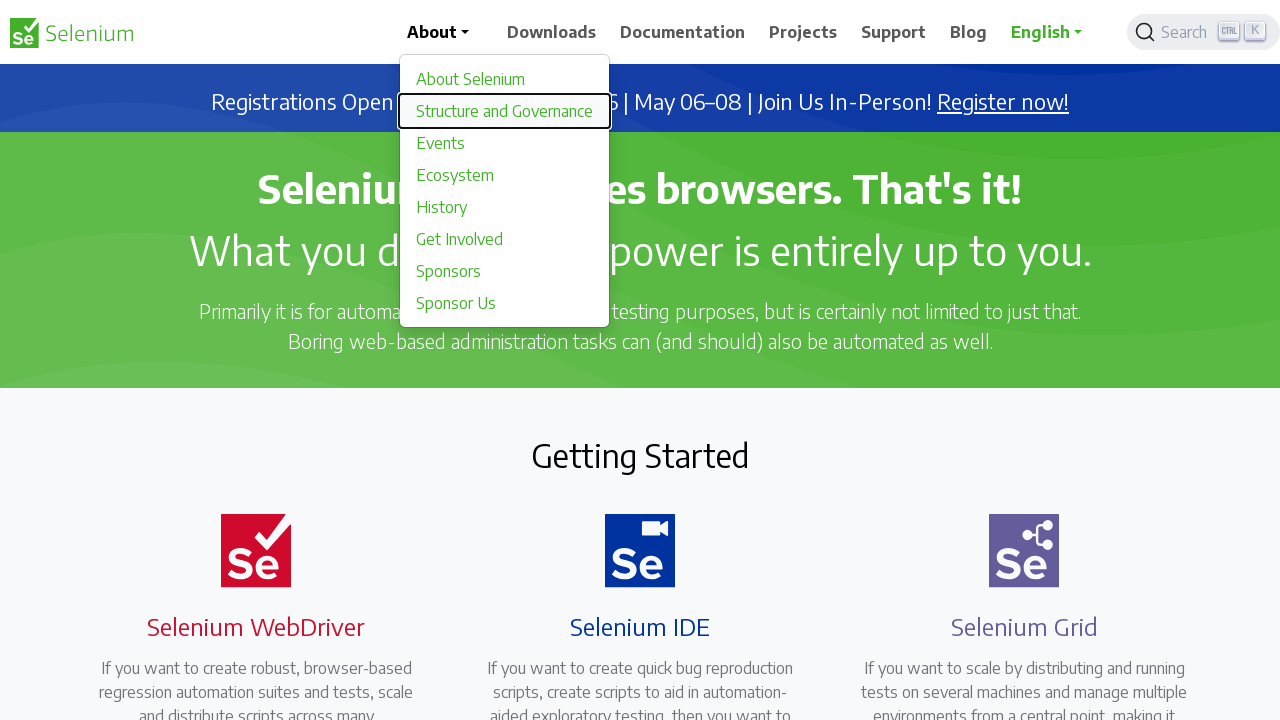

Pressed Enter to select the current menu item
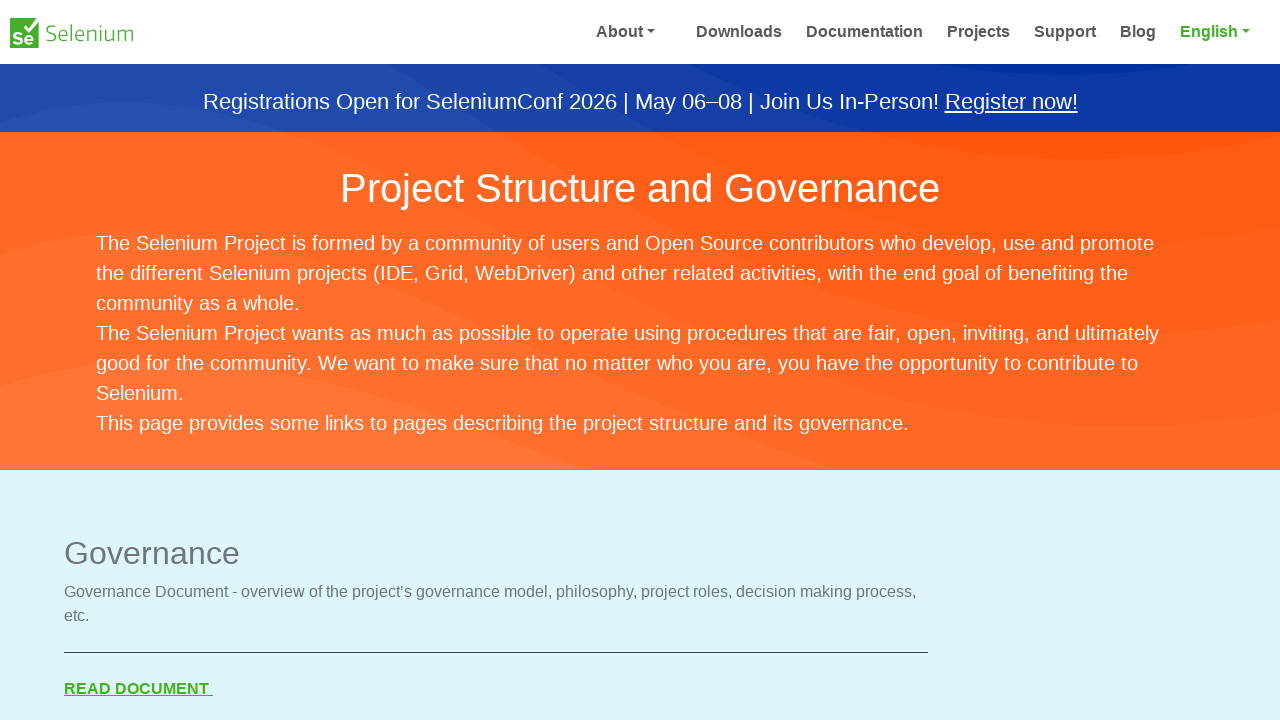

Pressed Tab key once more to navigate to next element
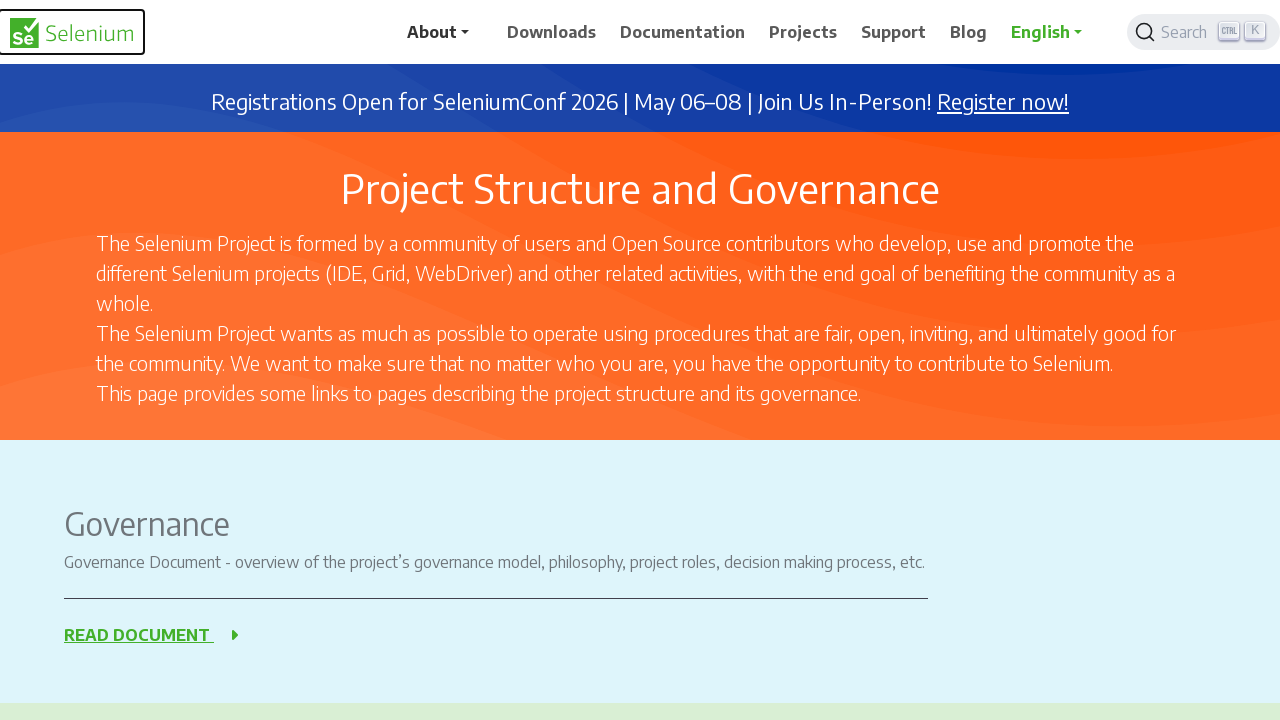

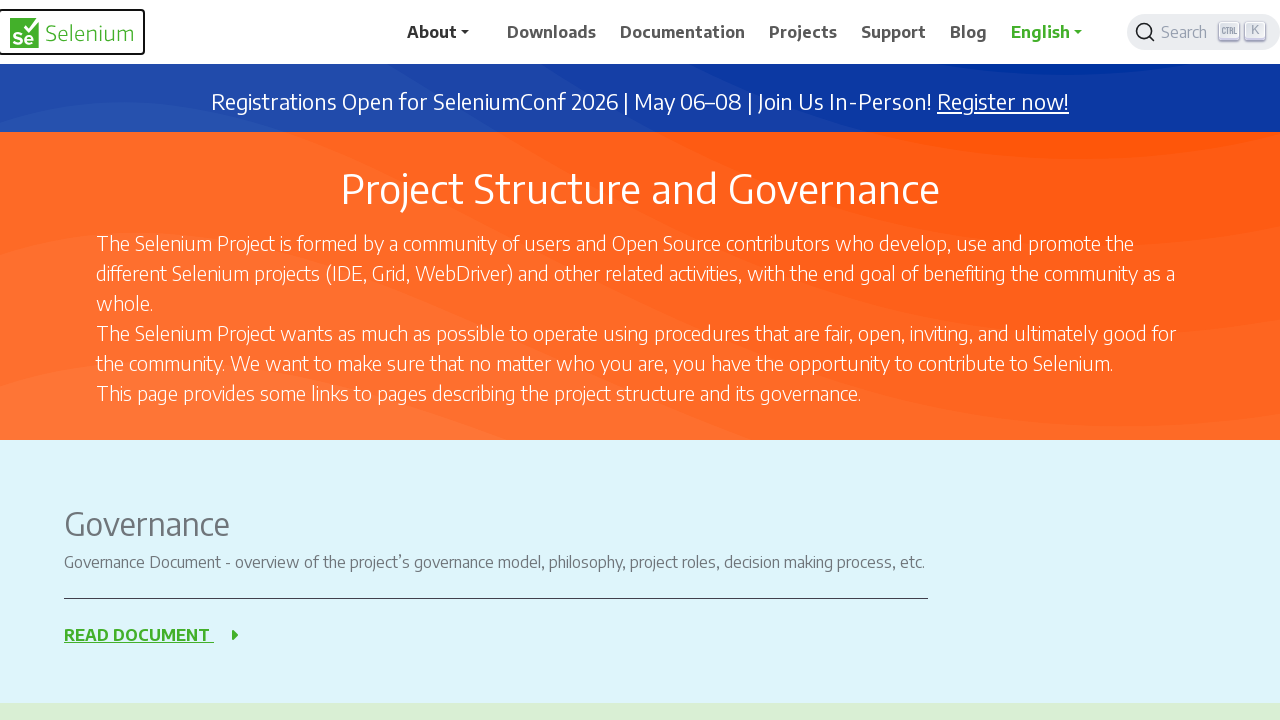